Tests selecting an option from a dropdown menu using visible text to choose Option 1

Starting URL: https://the-internet.herokuapp.com/dropdown

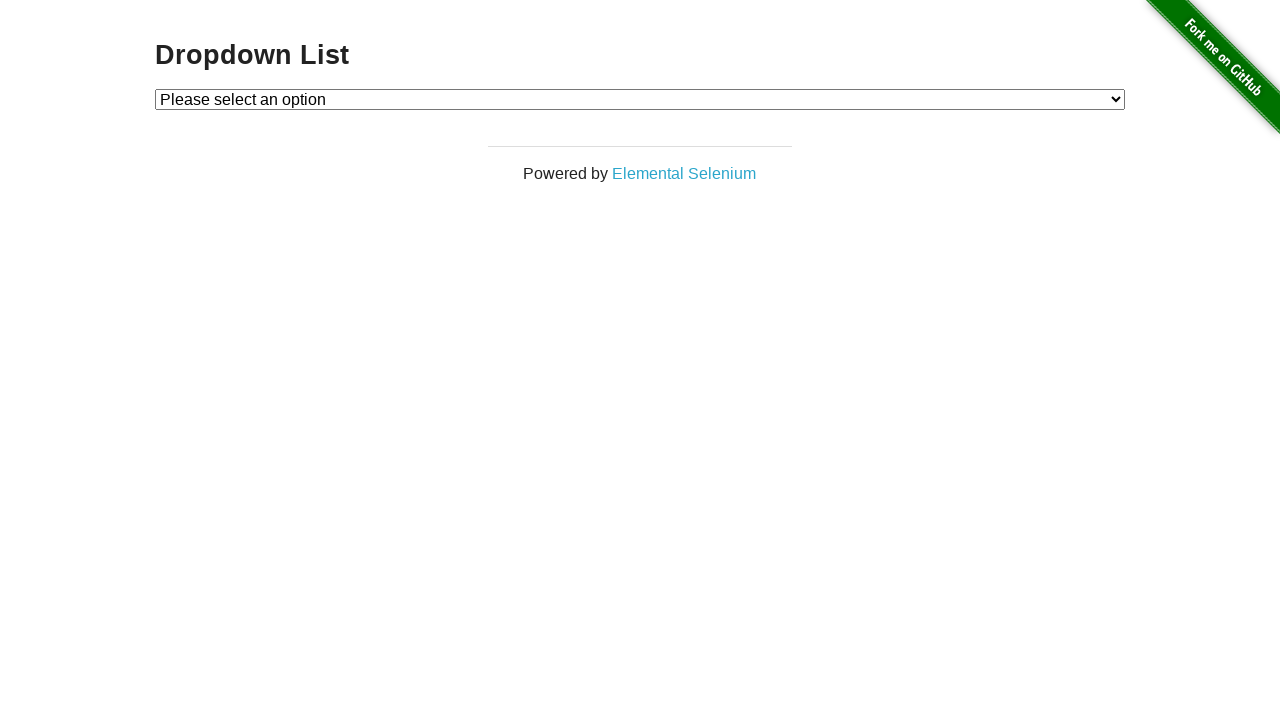

Navigated to dropdown menu page
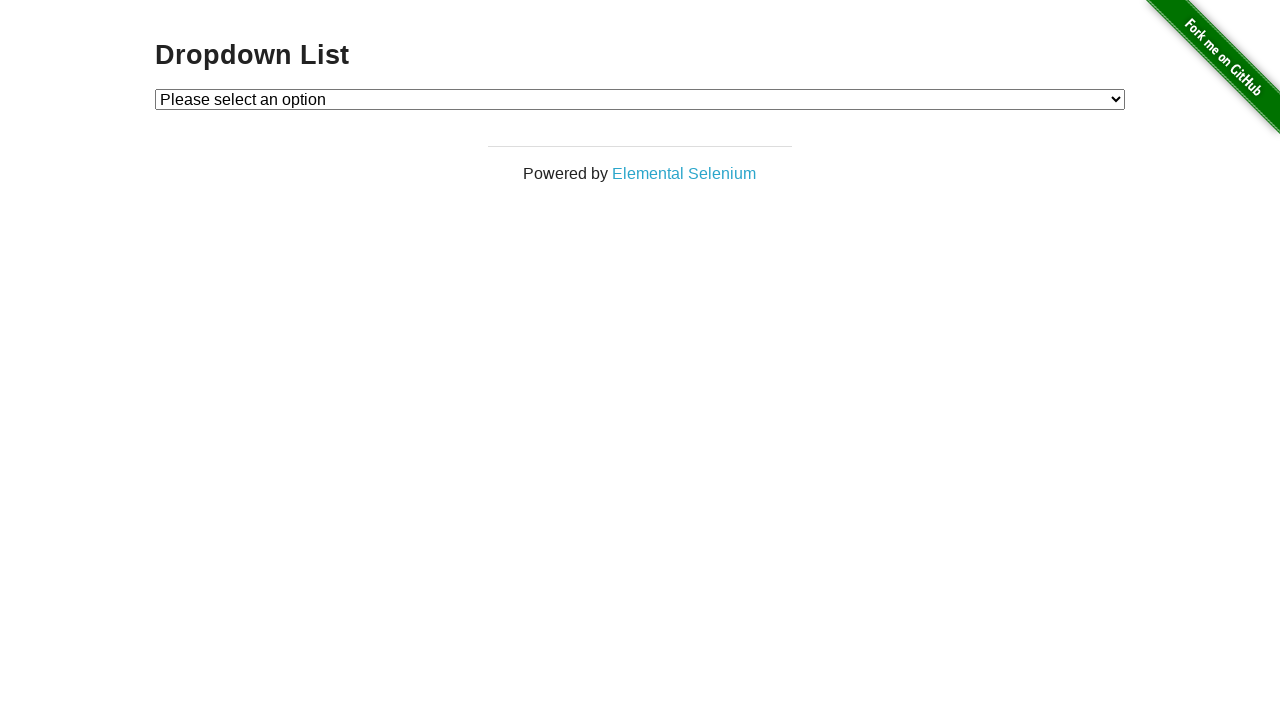

Selected Option 1 from dropdown menu using visible text on #dropdown
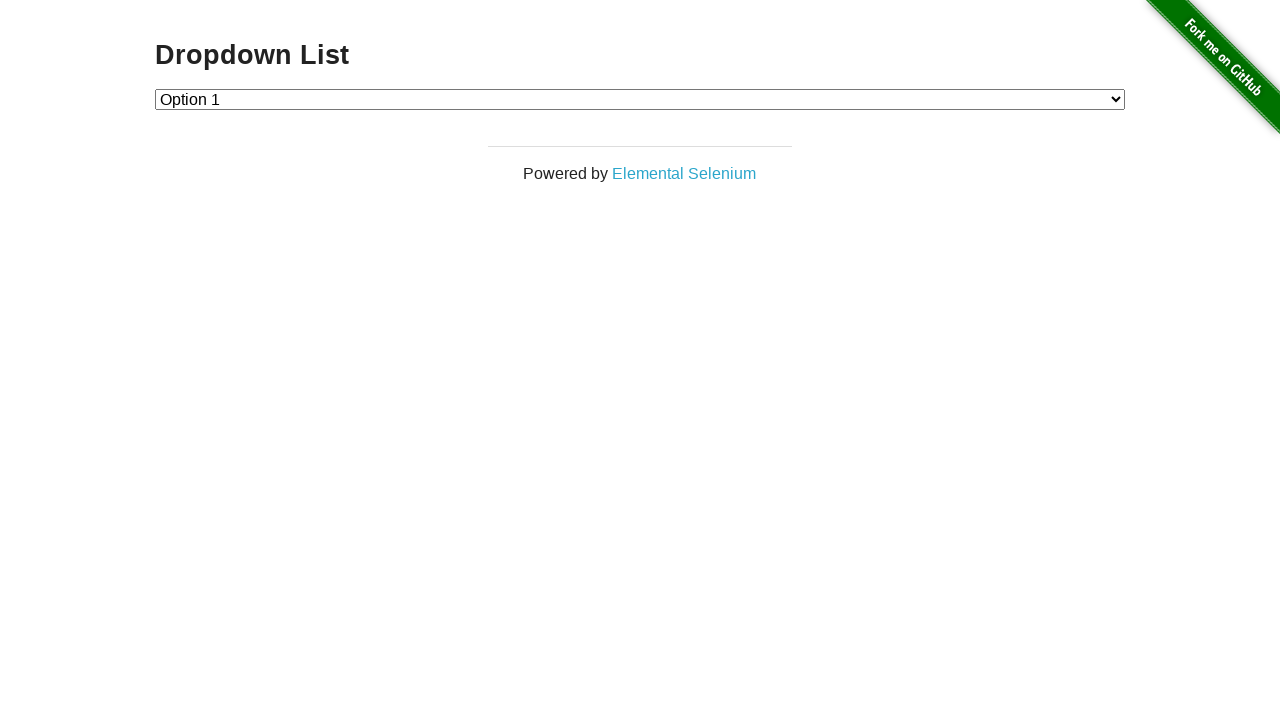

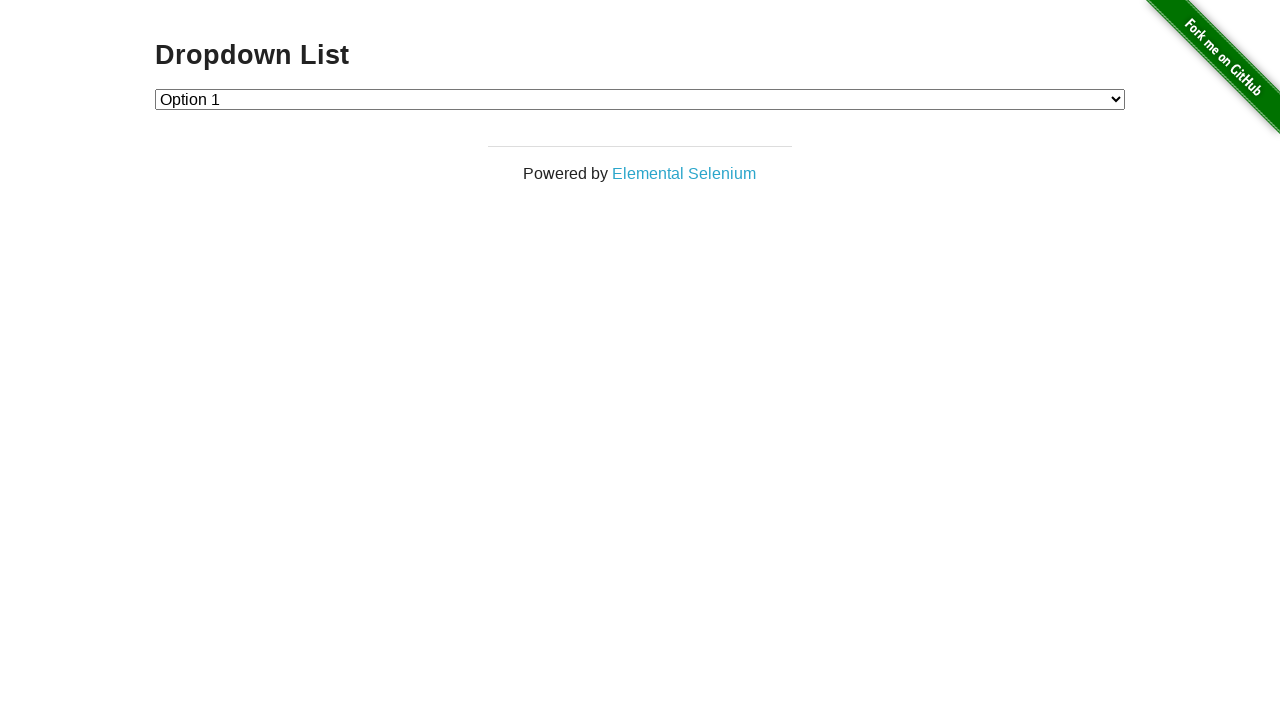